Tests file download functionality by navigating to a file handling page and clicking the download button

Starting URL: https://www.leafground.com/file.xhtml

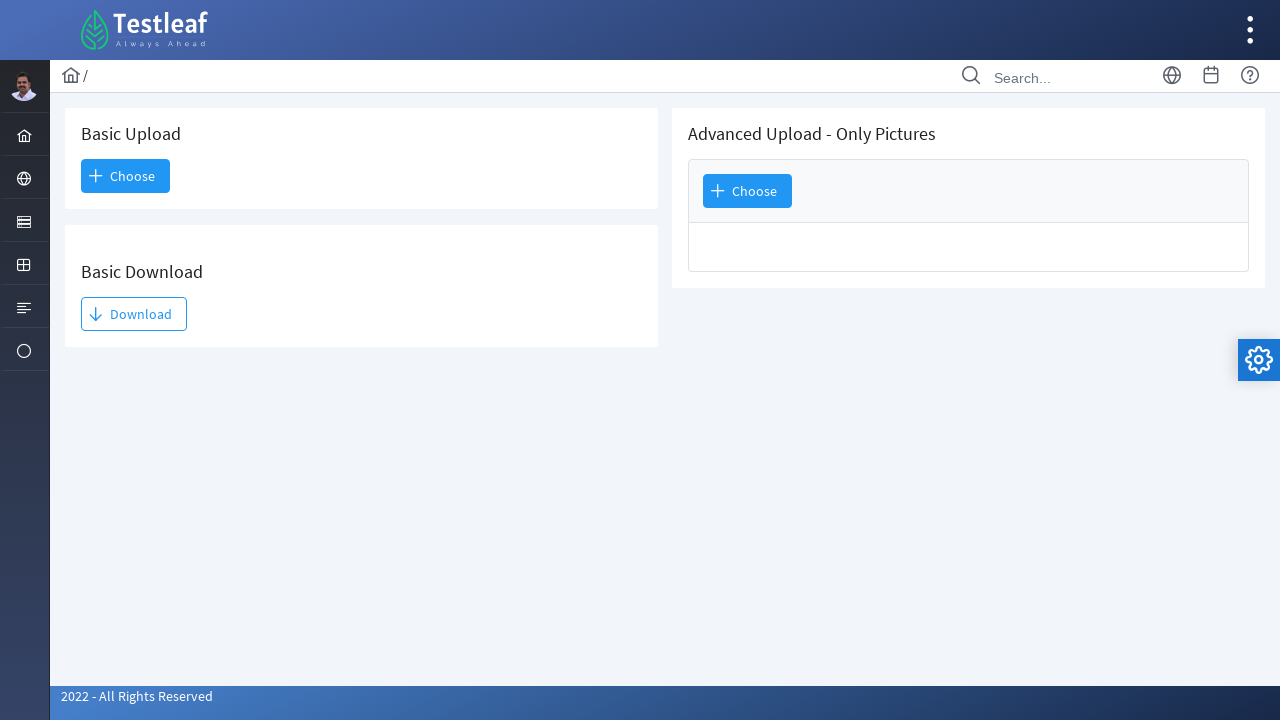

Download button selector loaded on file handling page
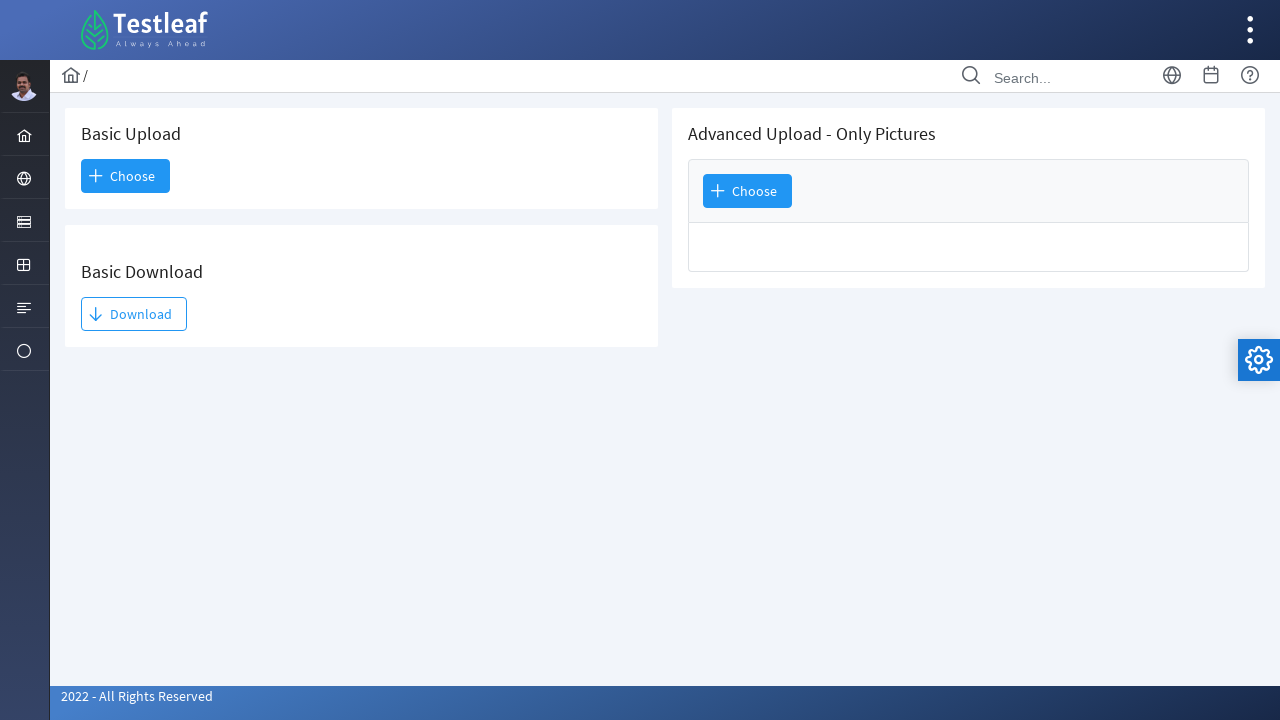

Clicked the Download button at (134, 314) on xpath=//span[text()='Download']
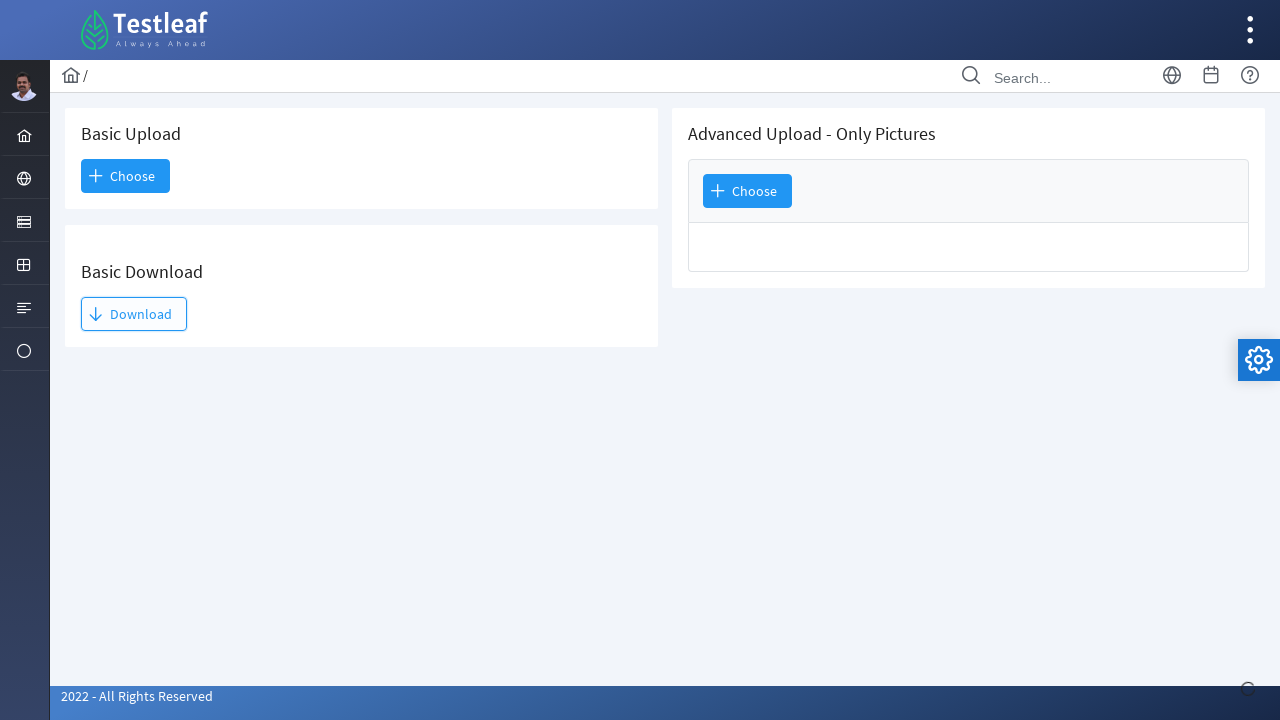

Waited 2 seconds for download to initiate
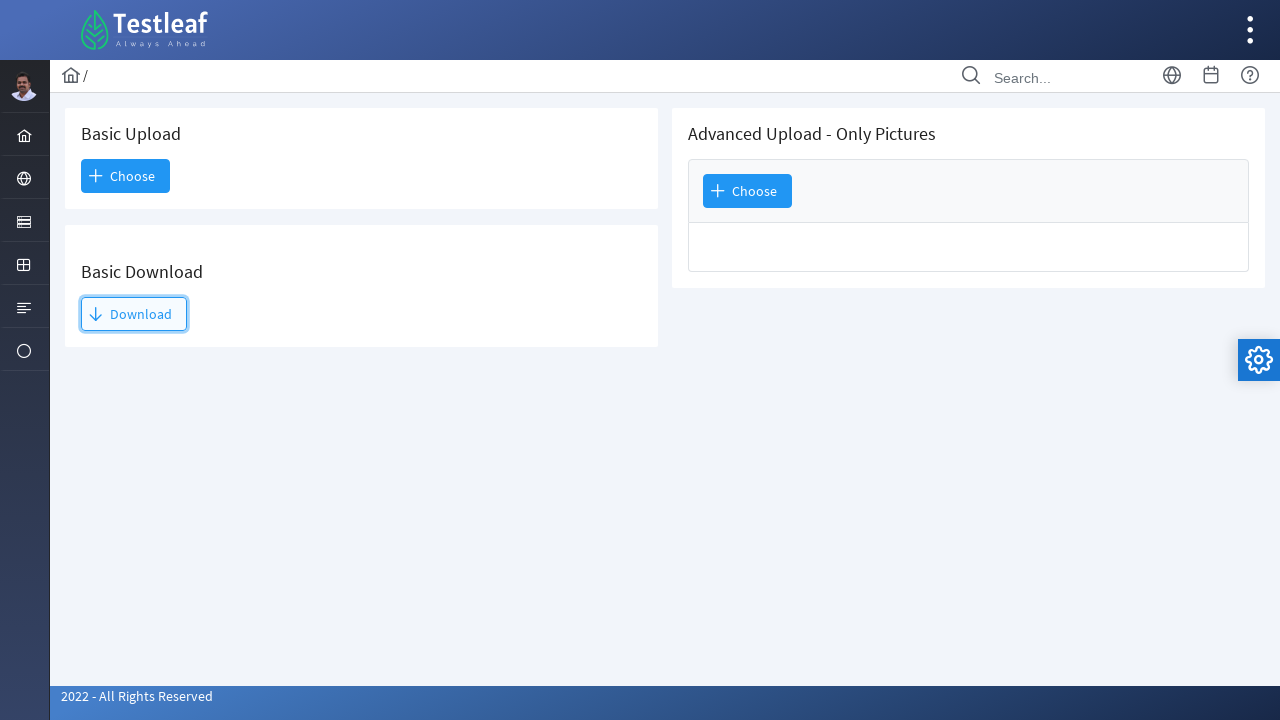

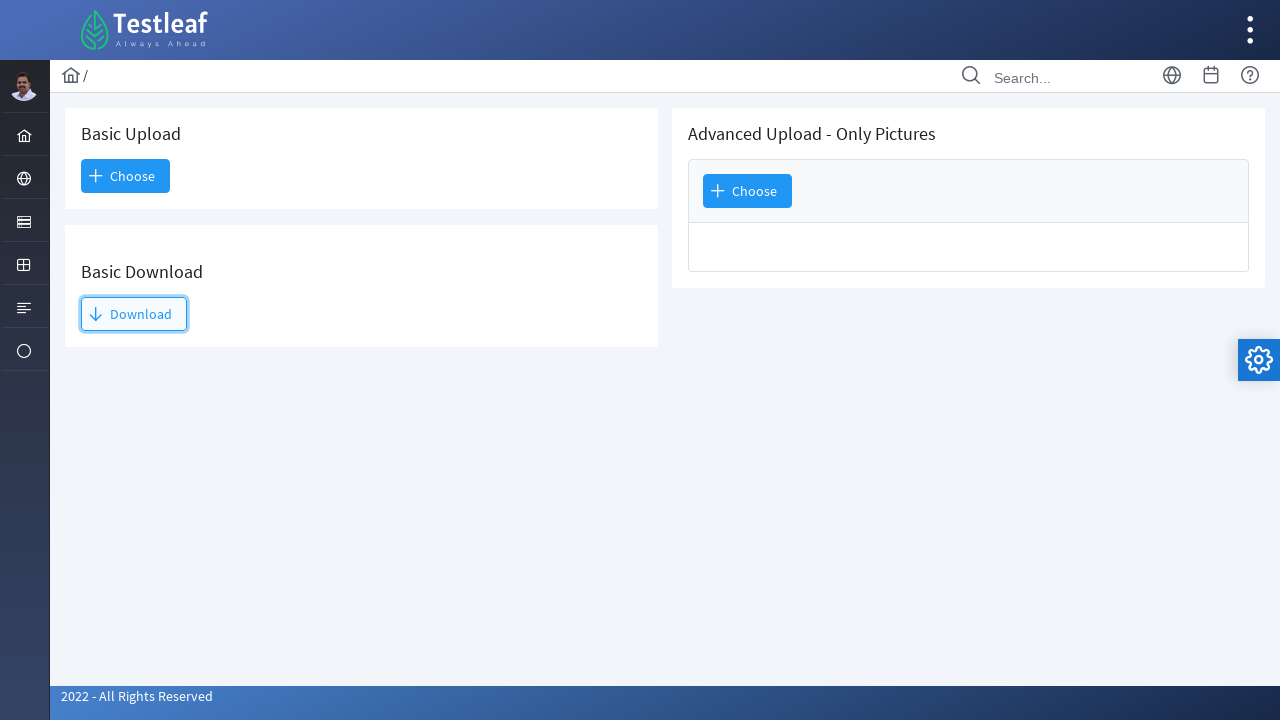